Loads the TodoMVC homepage and verifies the page title is "TodoMVC"

Starting URL: https://todomvc.com/

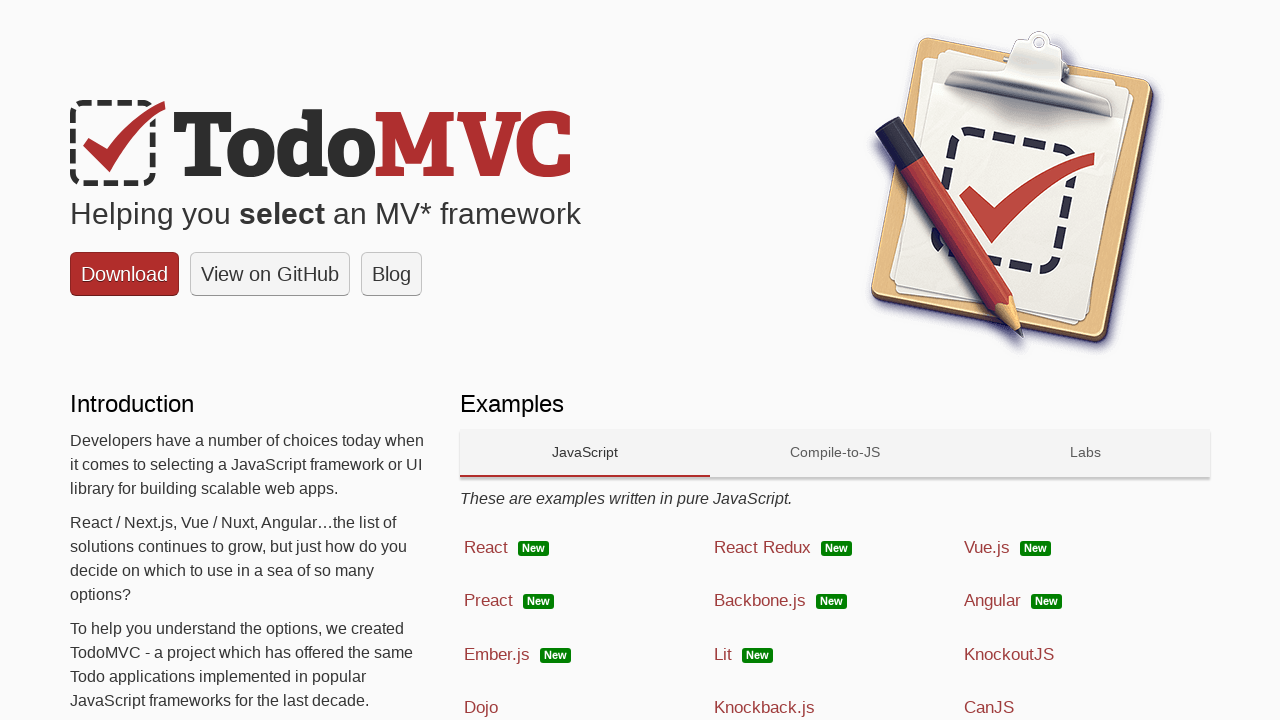

Navigated to TodoMVC homepage
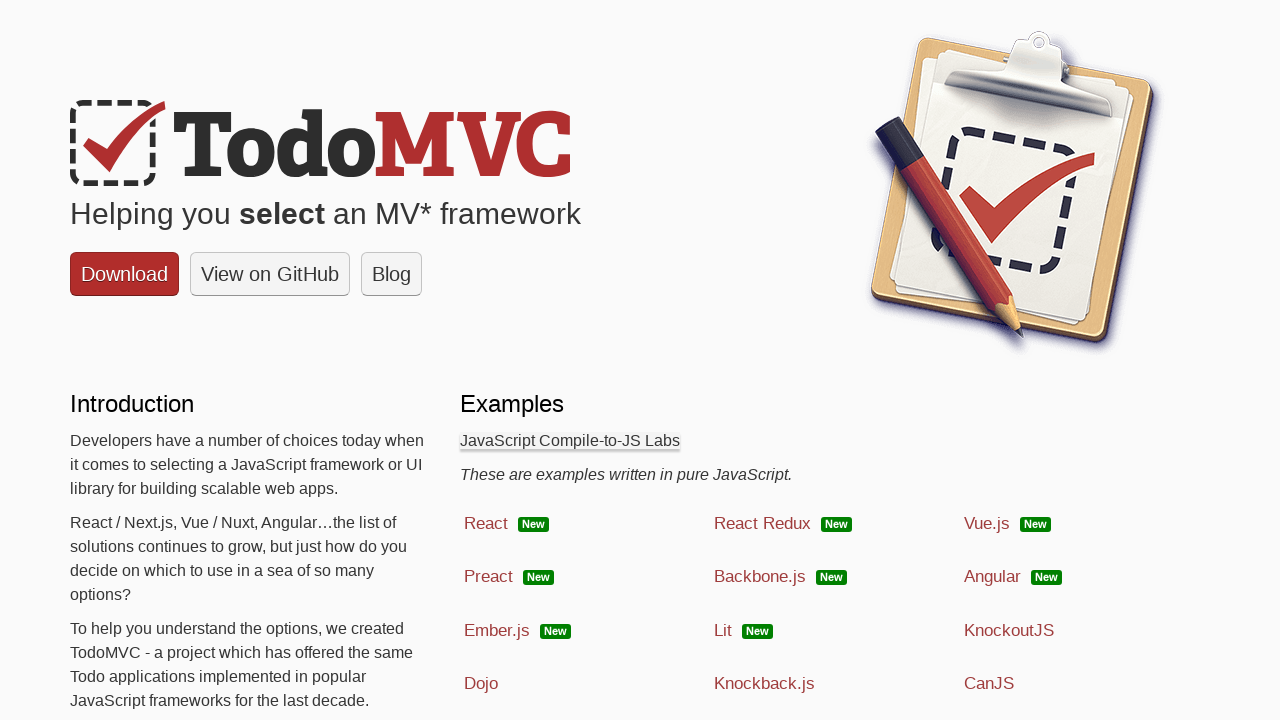

Verified page title is 'TodoMVC'
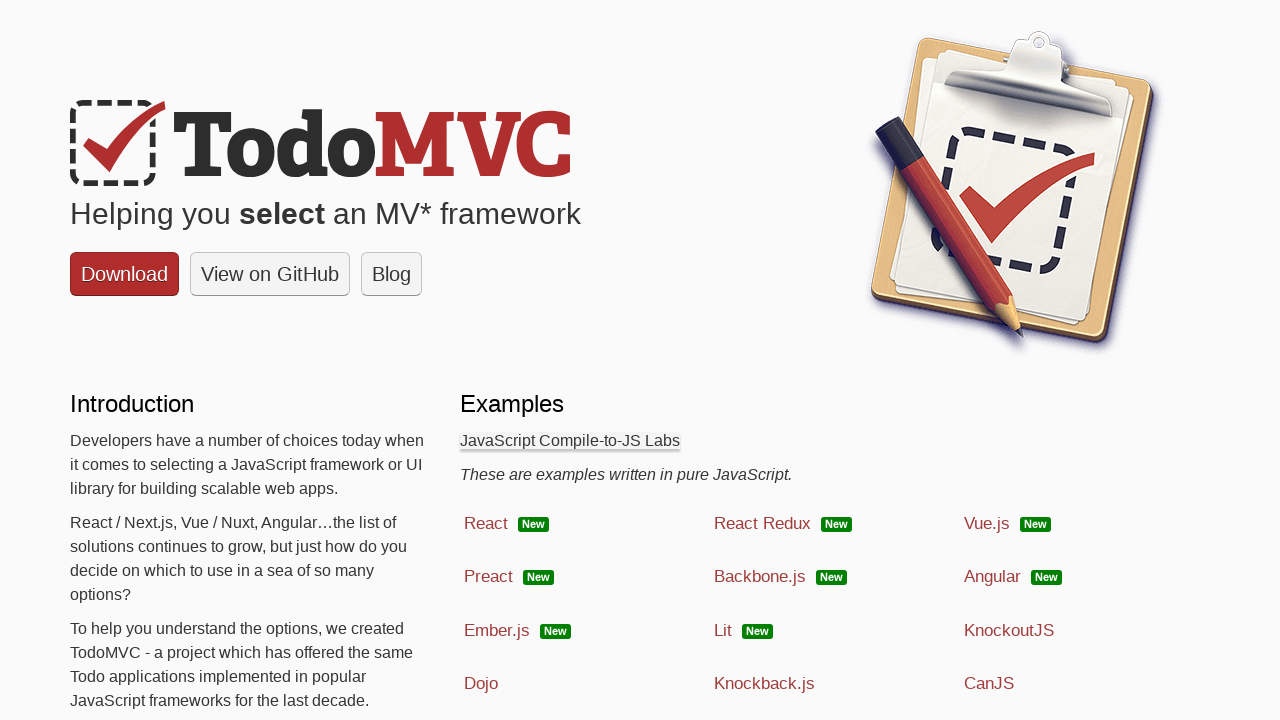

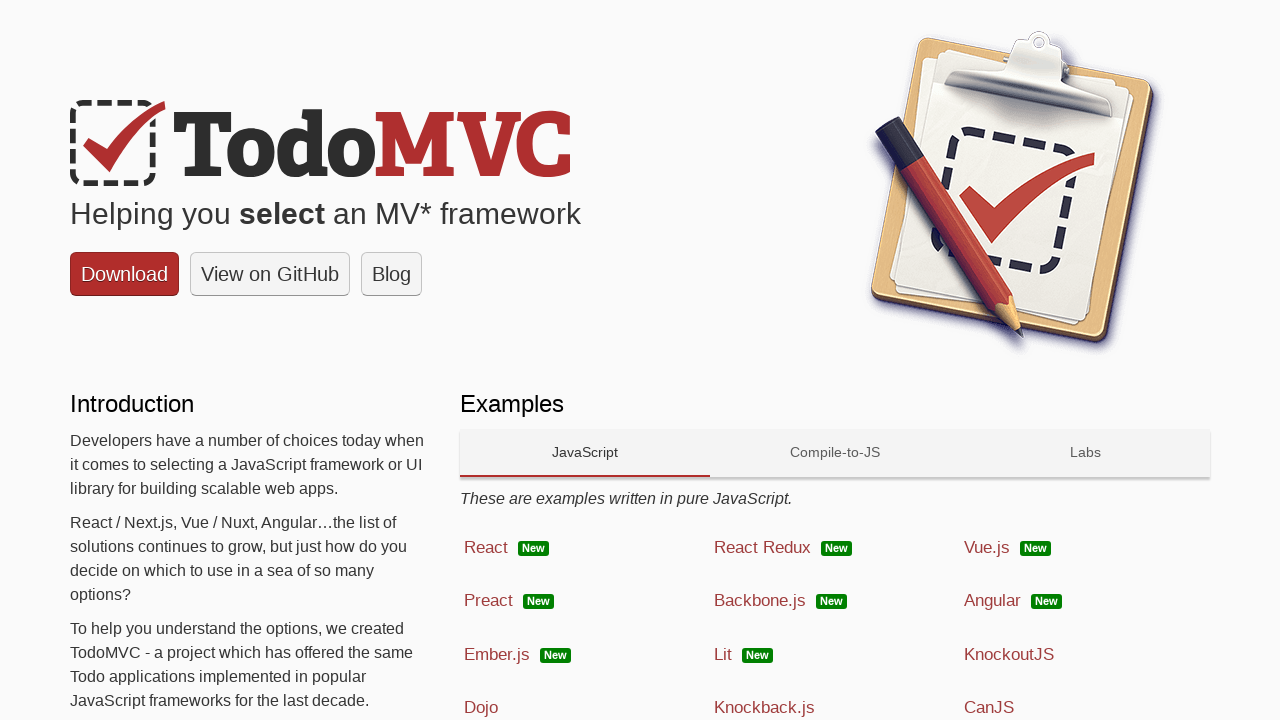